Navigates to Flipkart website and verifies the page loads by checking the page title

Starting URL: https://www.flipkart.com

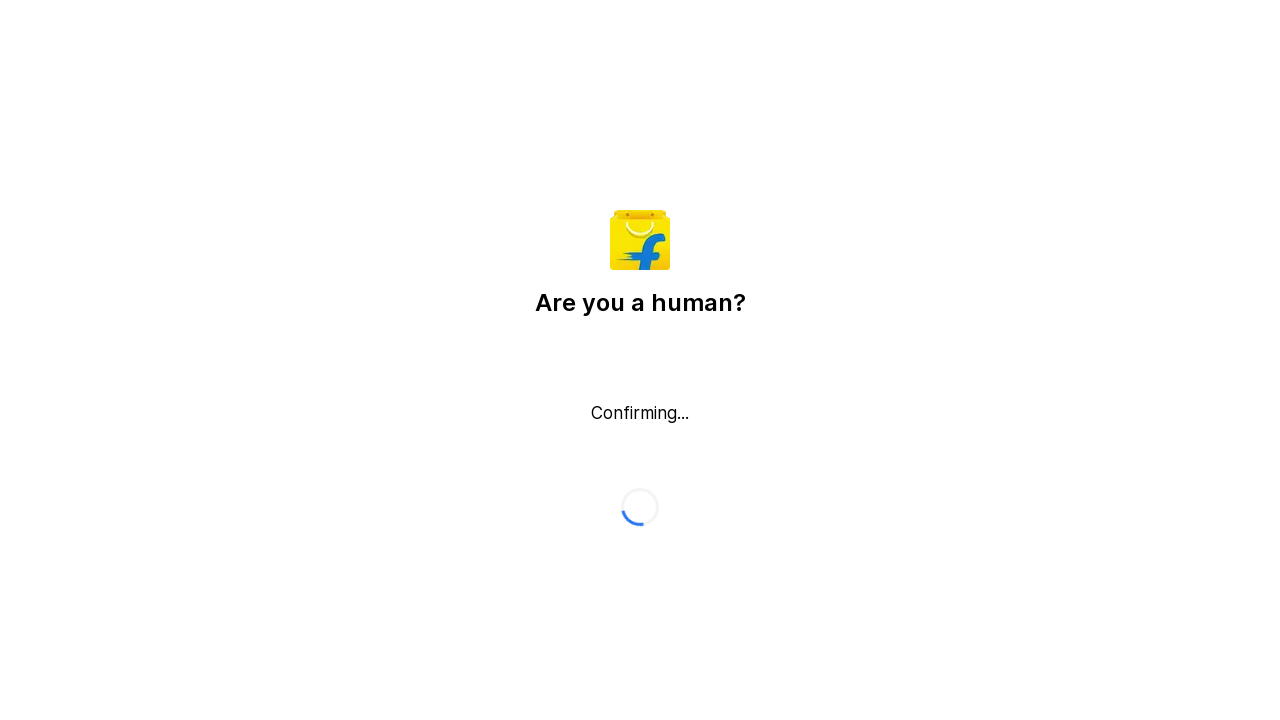

Waited for page to reach domcontentloaded state
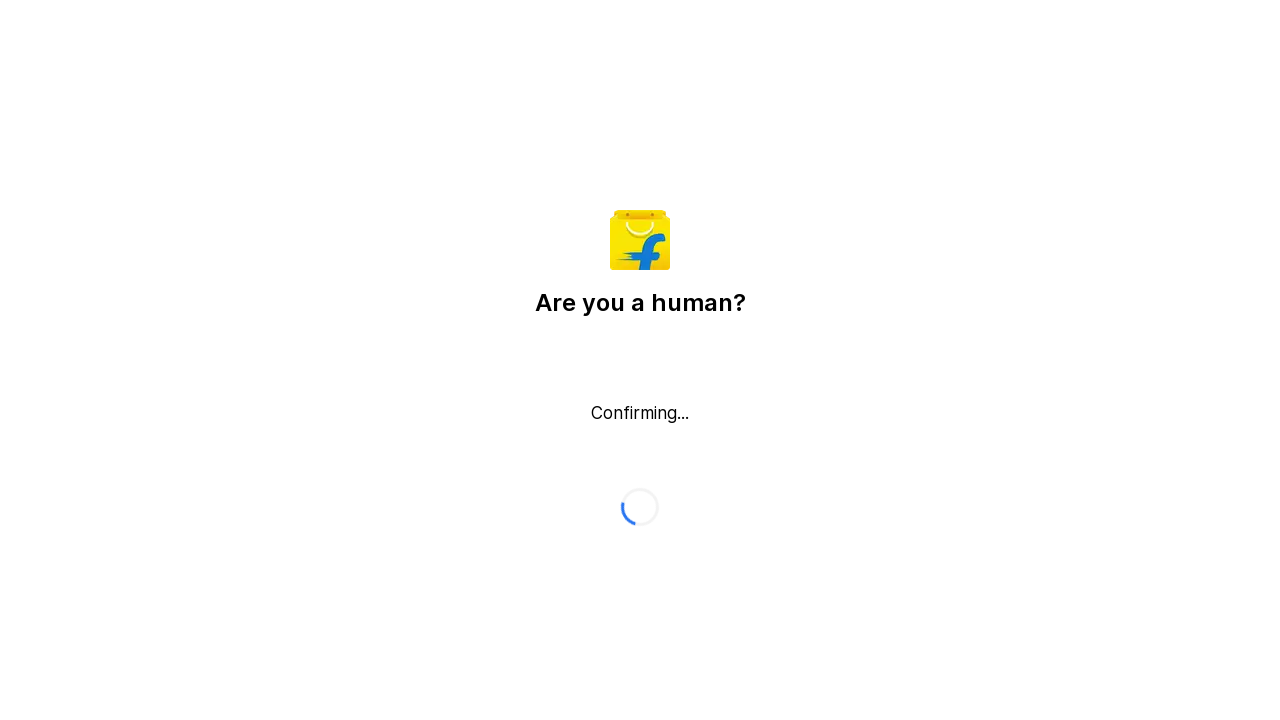

Verified body element is present on Flipkart page
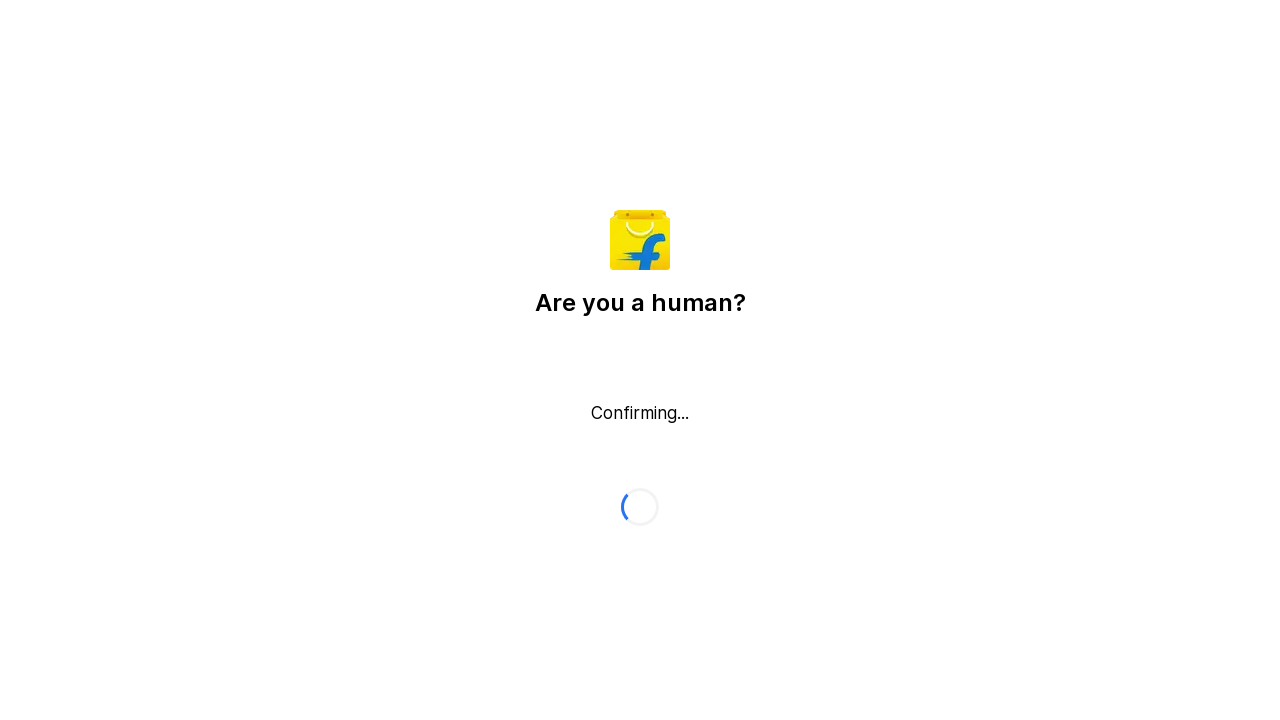

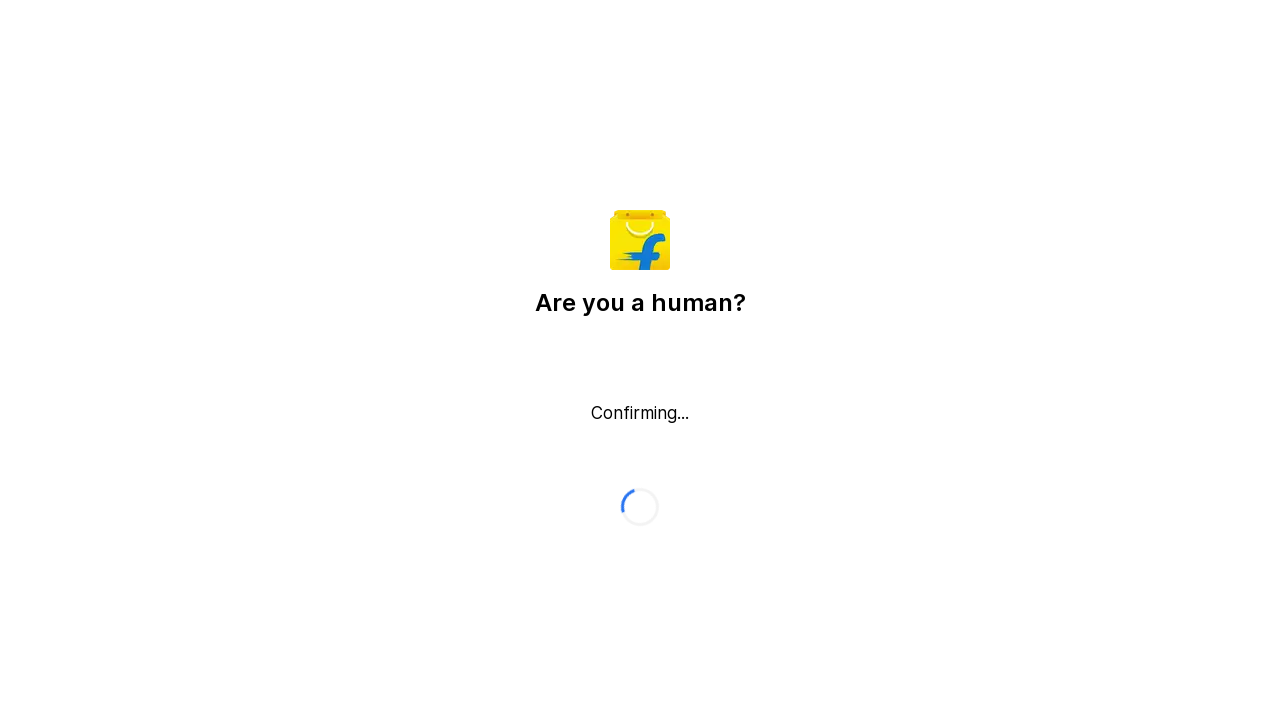